Tests drag and drop functionality by dragging an element and dropping it onto a target droppable area

Starting URL: https://testautomationpractice.blogspot.com/

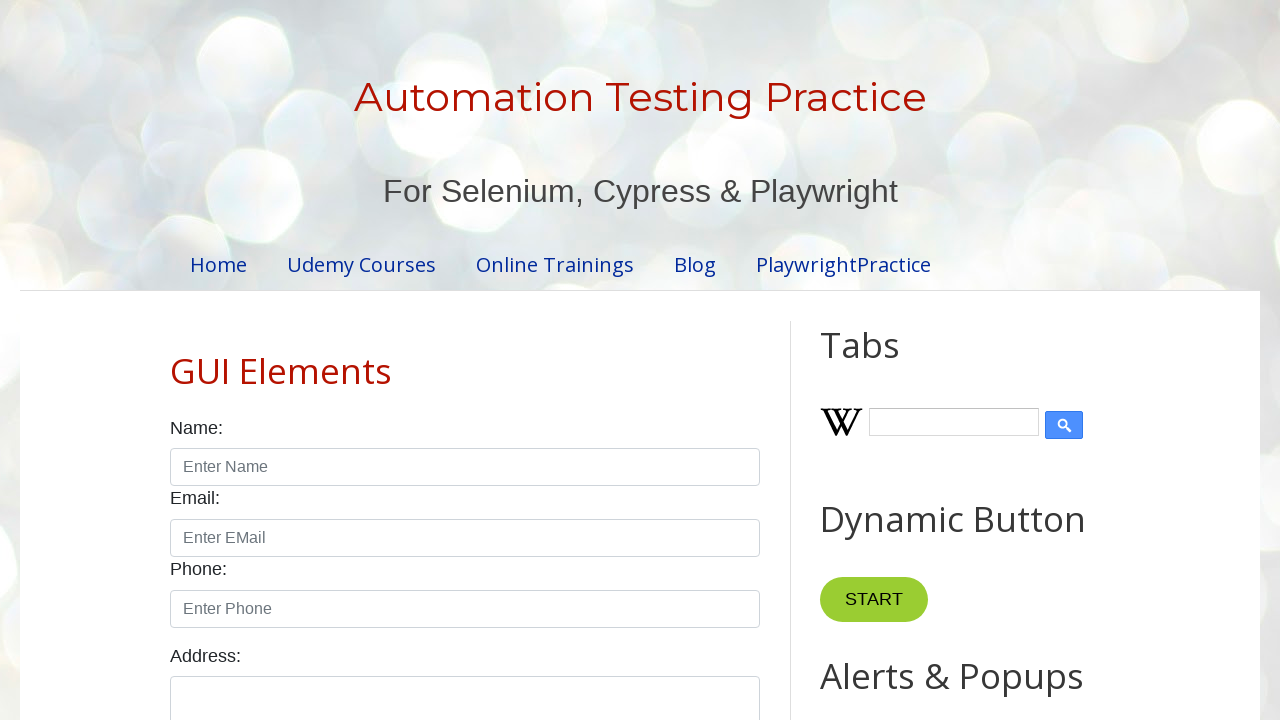

Located draggable element with id 'draggable'
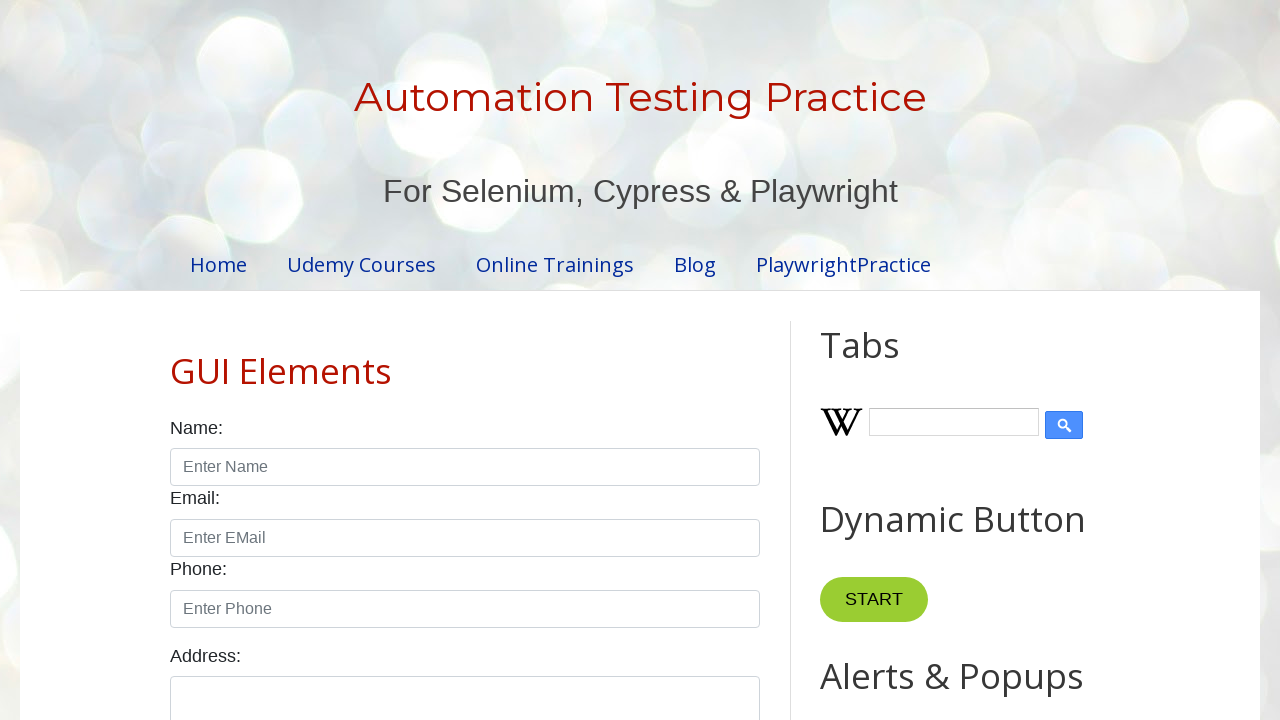

Located droppable target element with id 'droppable'
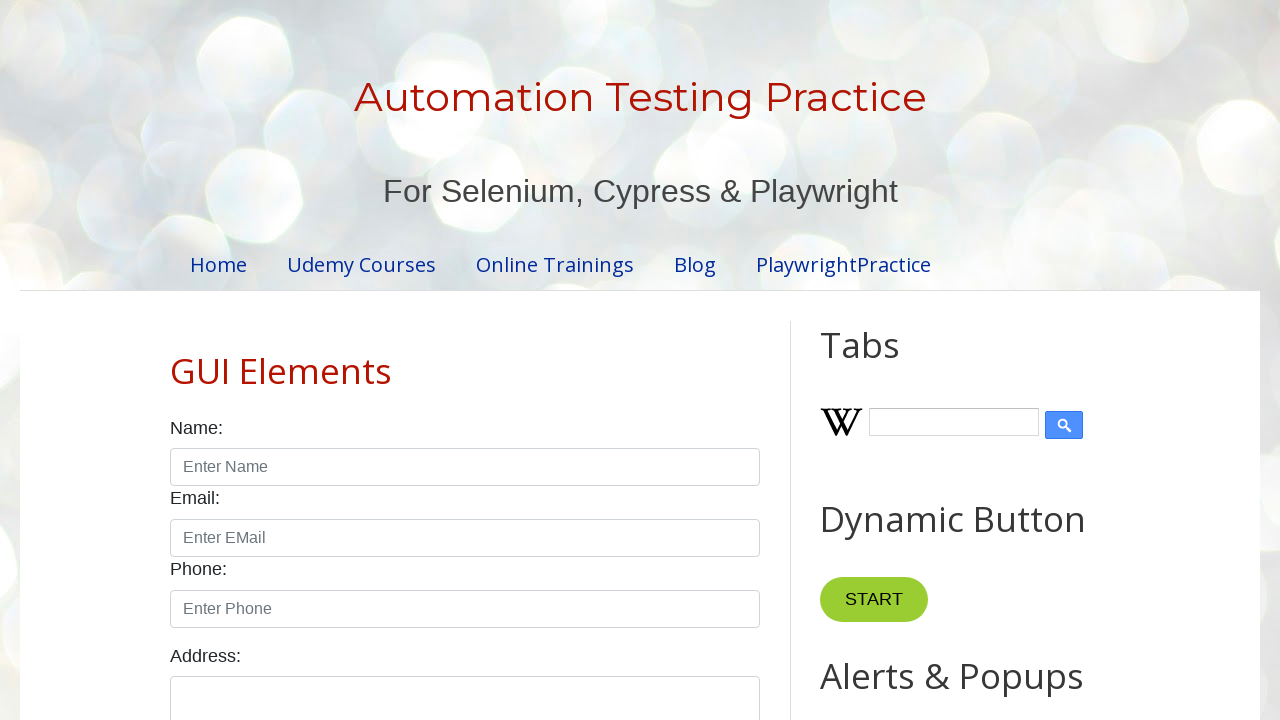

Dragged element onto the droppable target area at (1015, 386)
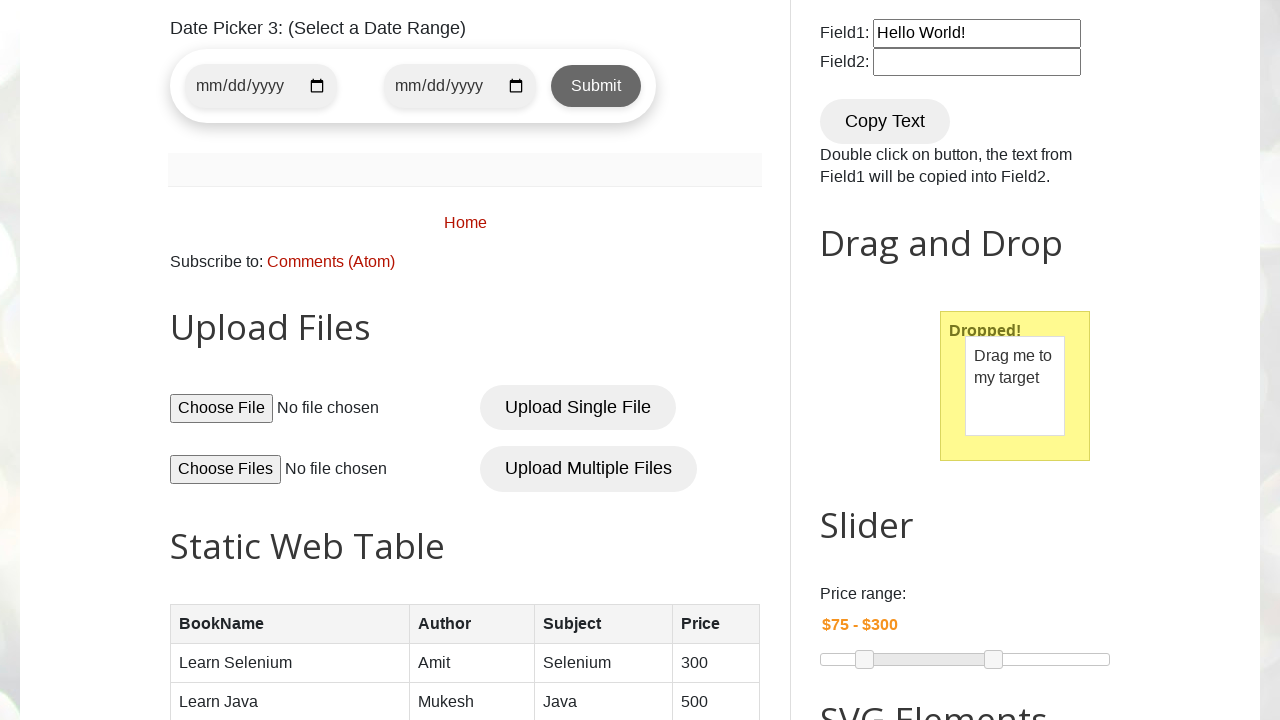

Waited 2 seconds for drag and drop action to complete
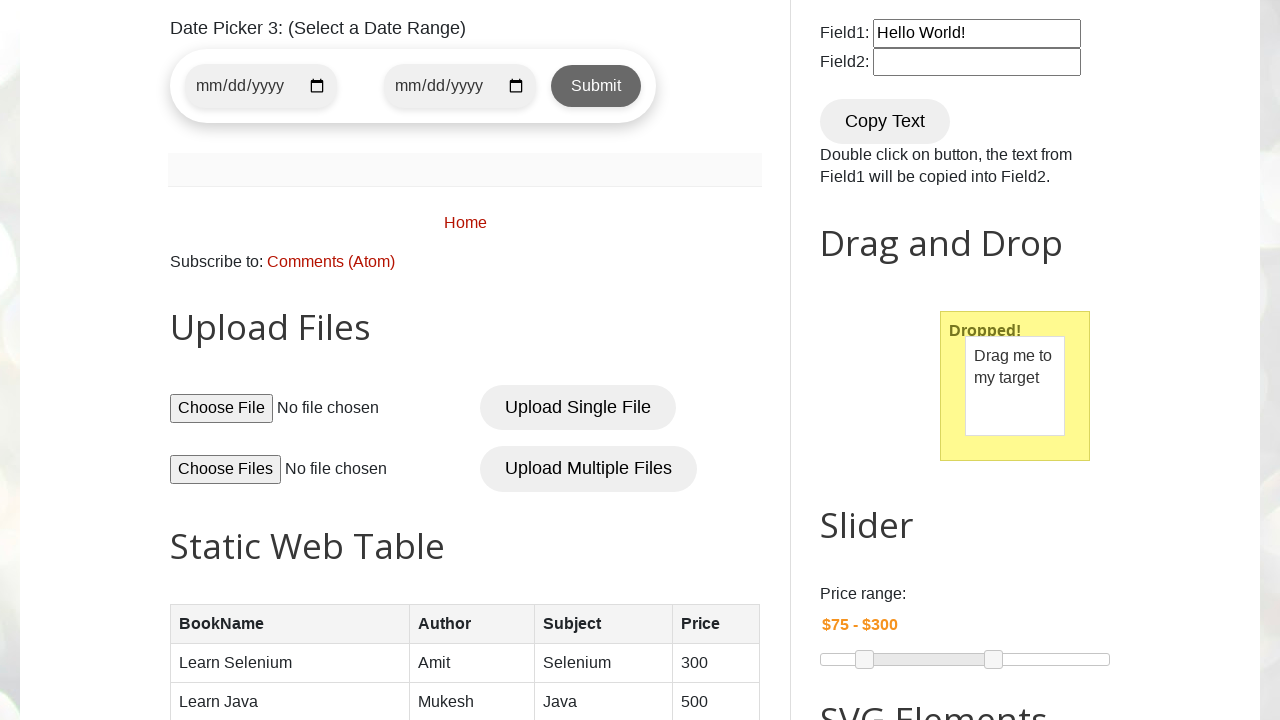

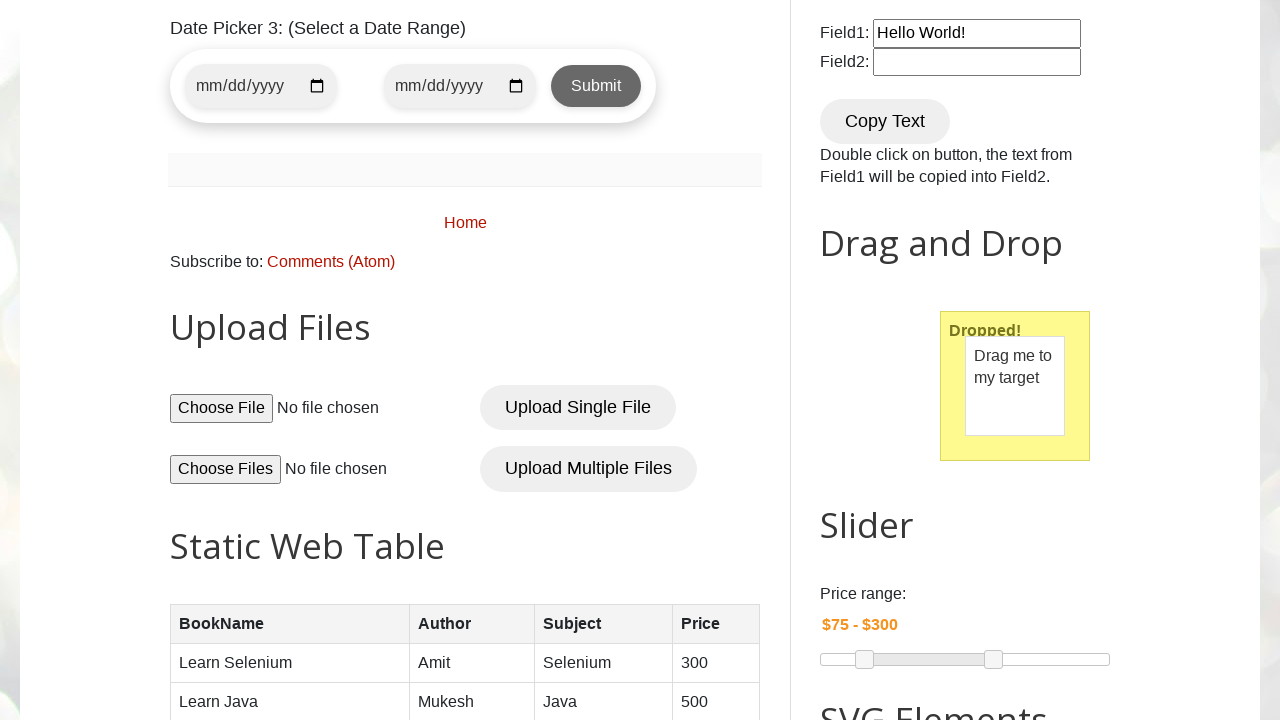